Tests IRCTC user registration form by filling in phone number and email, then navigating through security question dropdown selection

Starting URL: https://www.railyatri.in/train-ticket/create-new-irctc-user

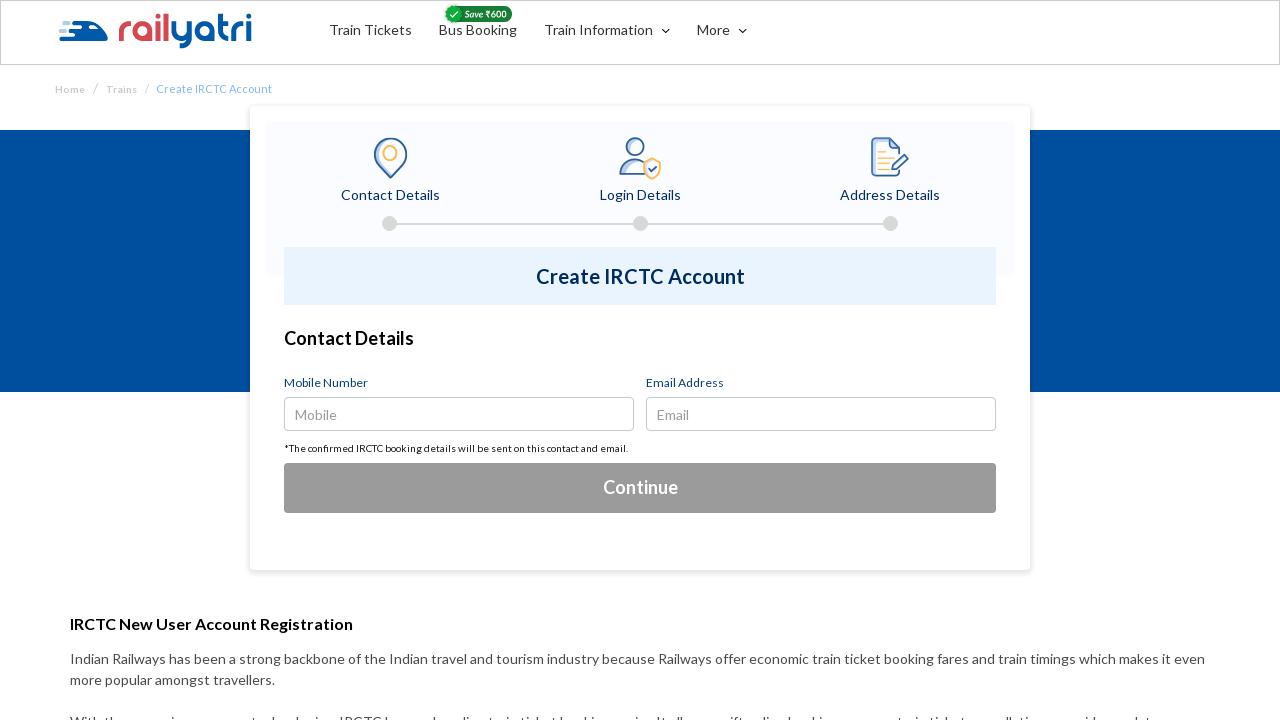

Filled phone number field with '7873274246' on input#user-number
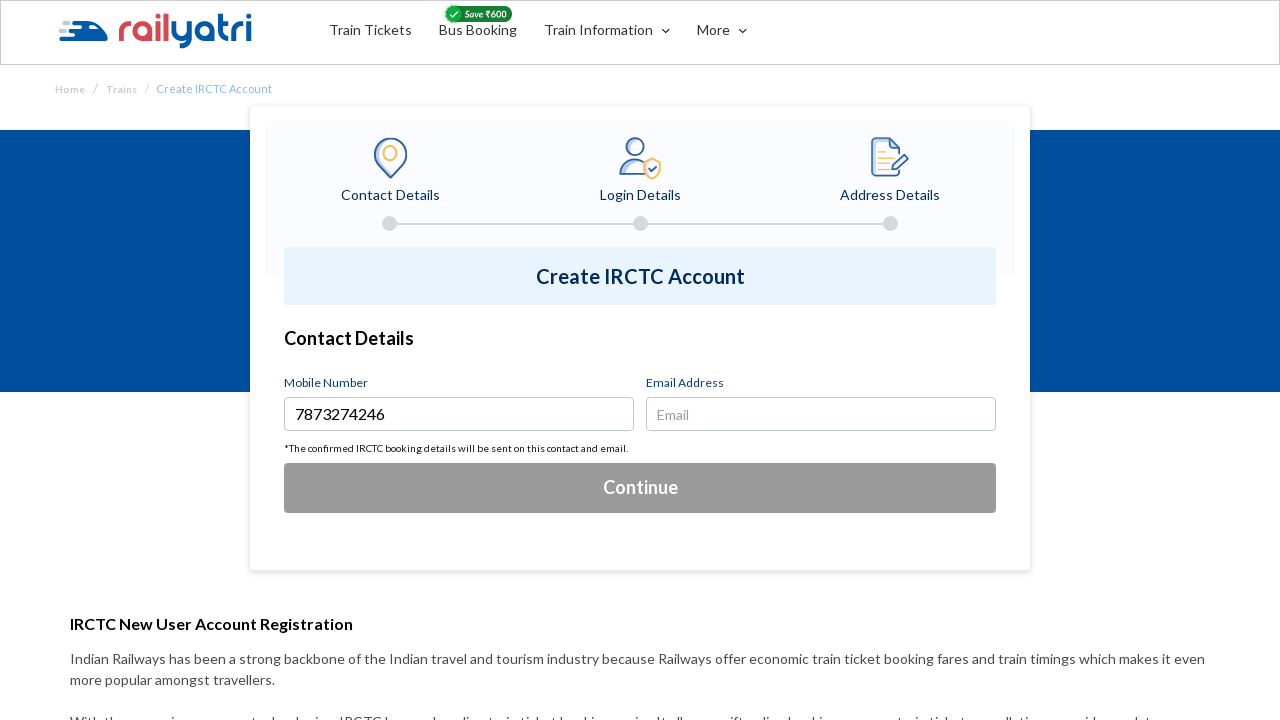

Filled email field with 'testuser2024@gmail.com' on input#email_id
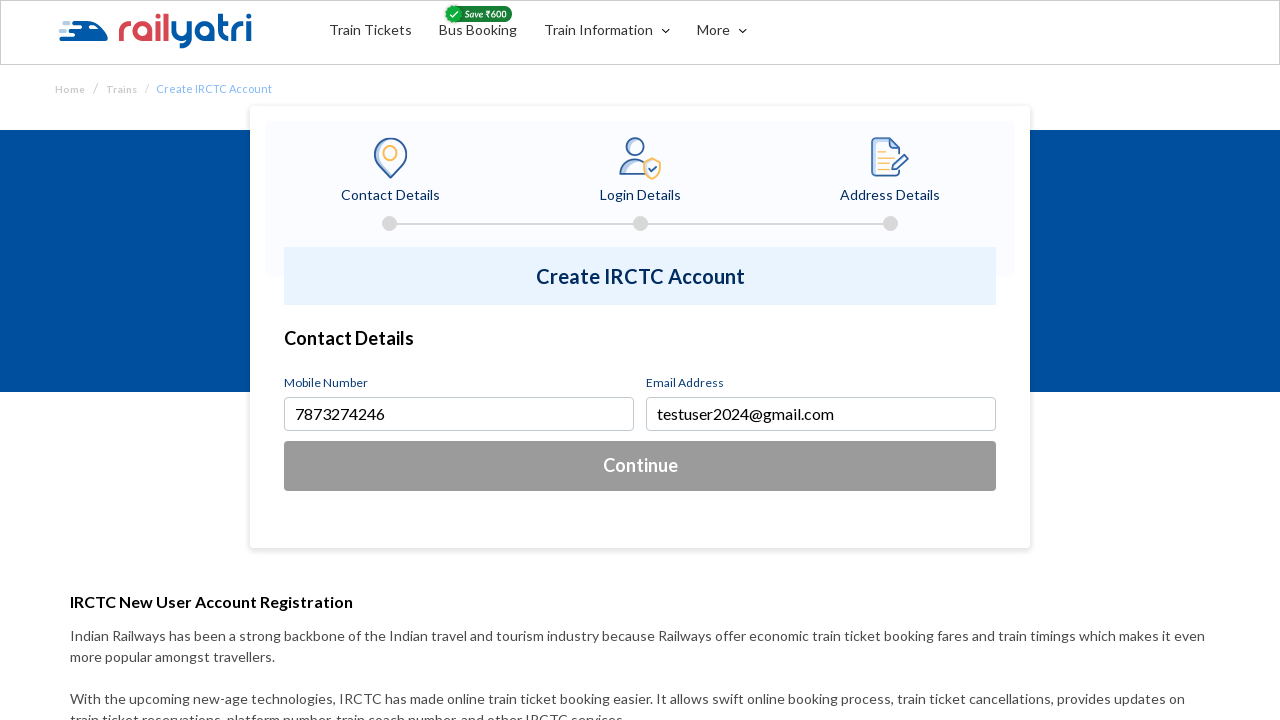

Clicked account details button at (640, 466) on button#irtct-acc-detail
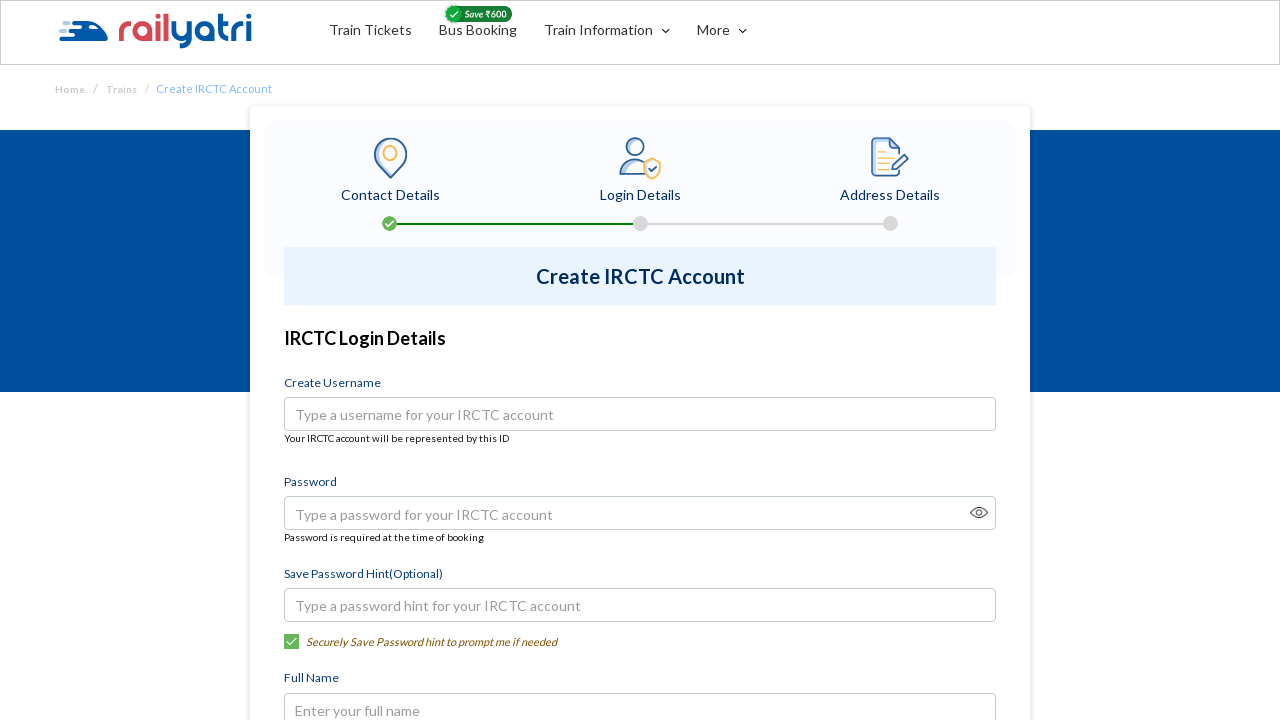

Clicked security question dropdown for 'What is your pet name?' at (640, 361) on button:has-text('What is your pet name?')
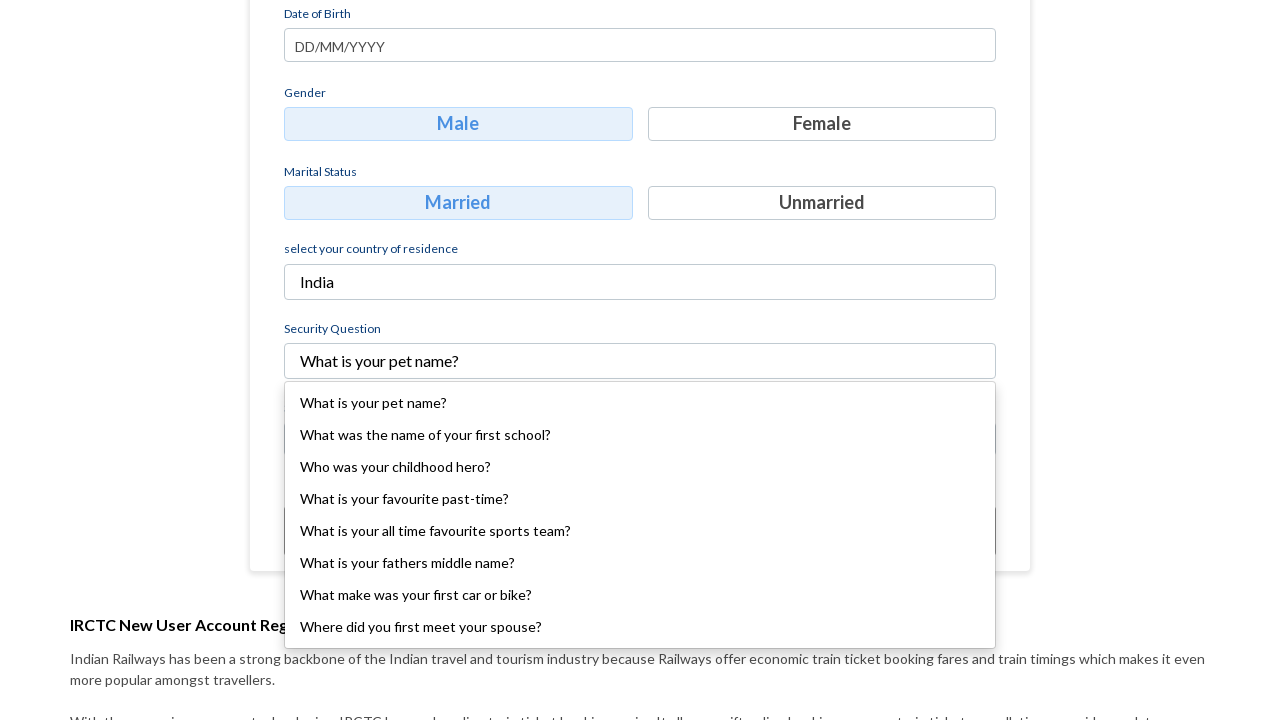

Pressed ArrowDown in dropdown (navigation 1/4)
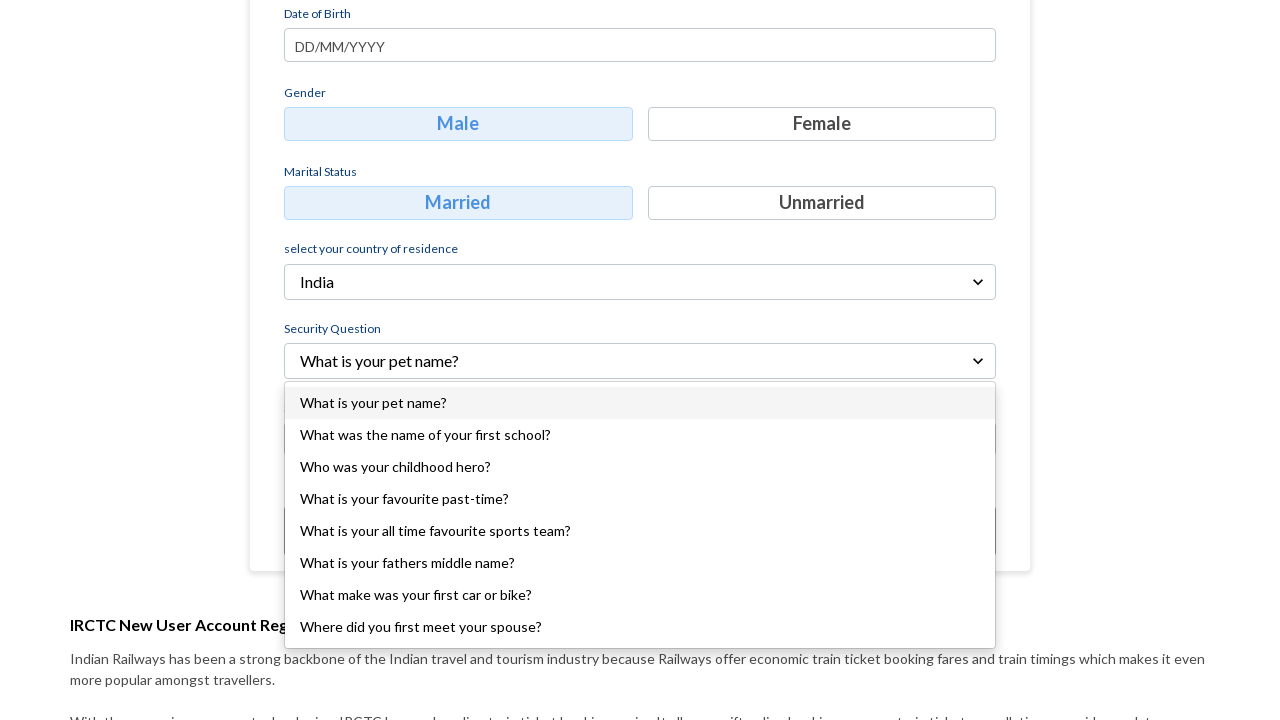

Waited 500ms for dropdown transition
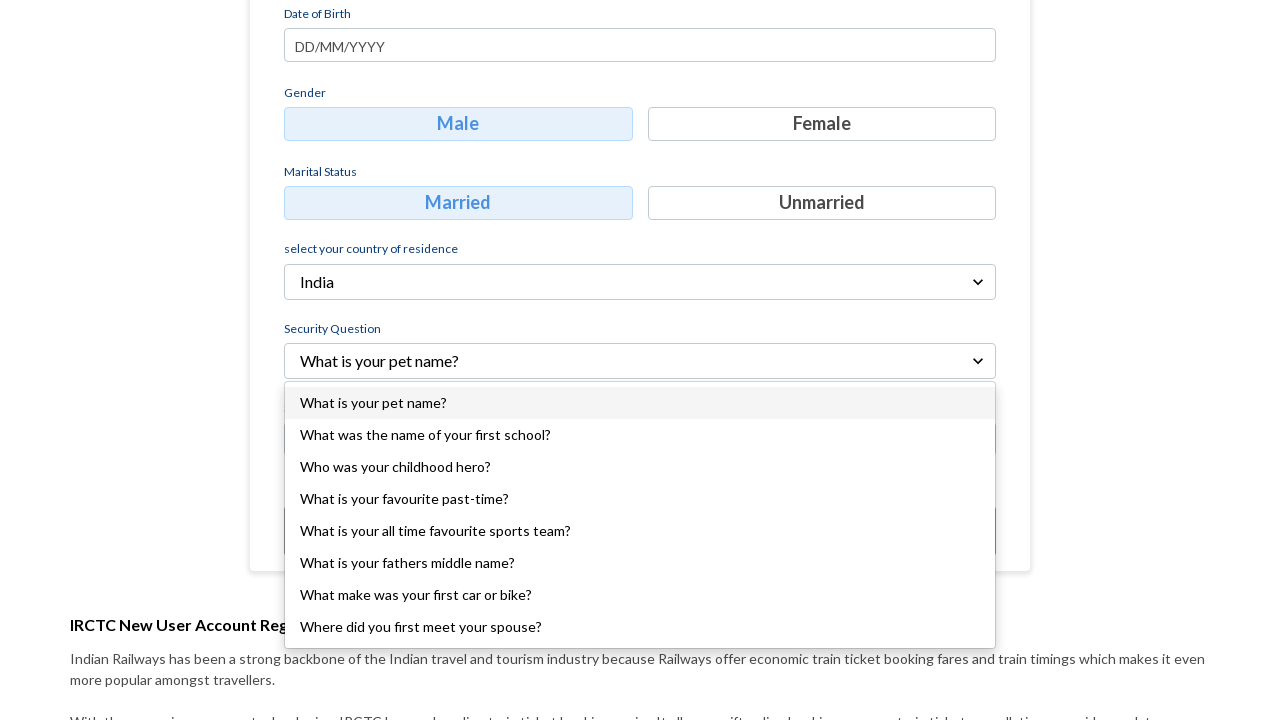

Pressed ArrowDown in dropdown (navigation 2/4)
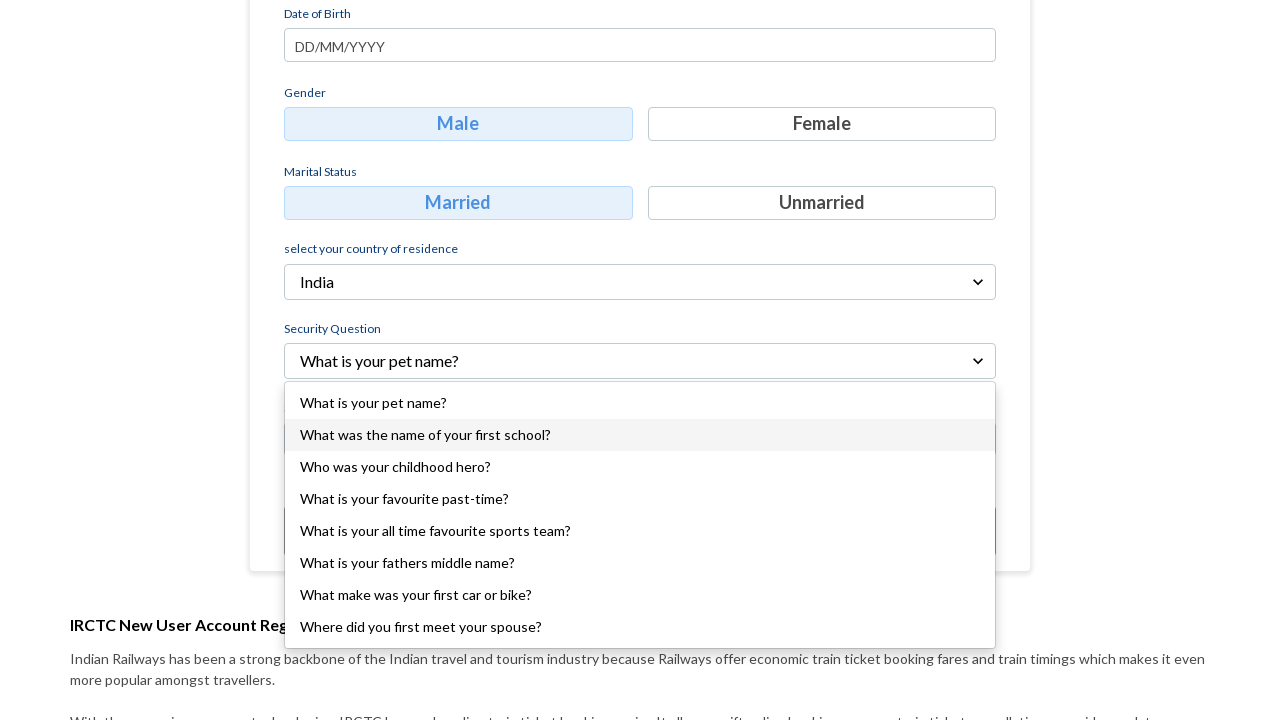

Waited 500ms for dropdown transition
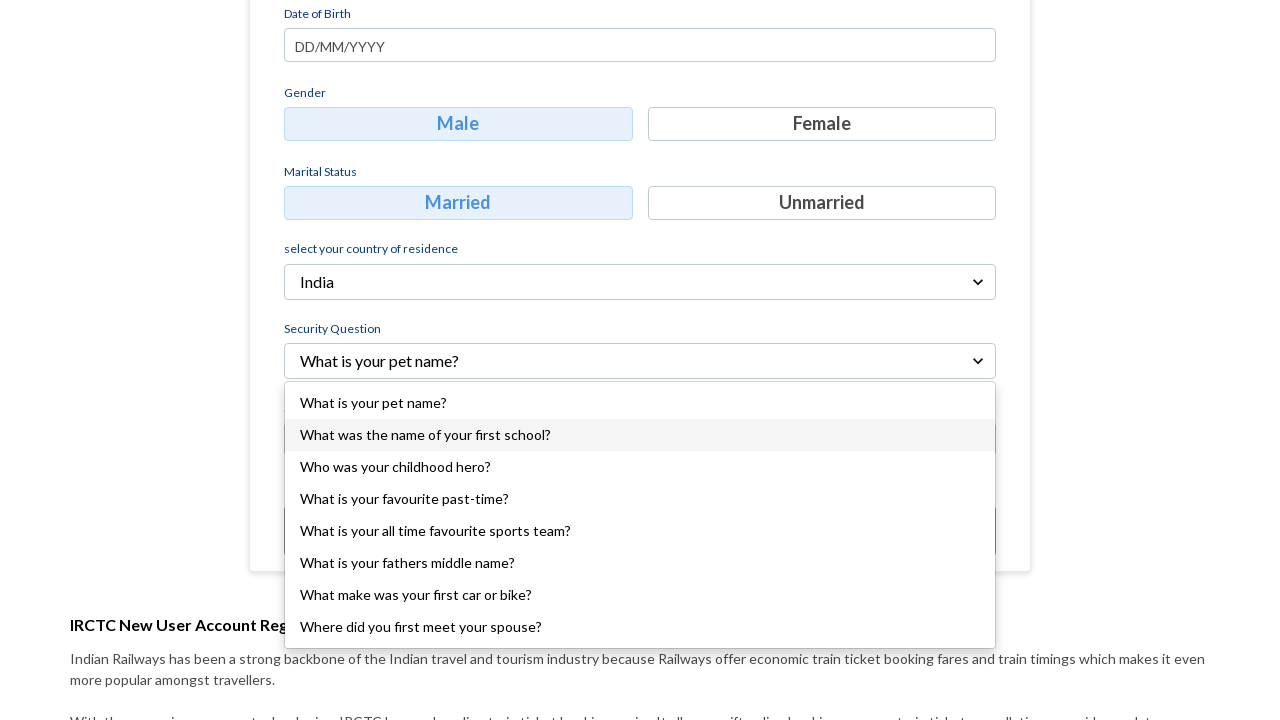

Pressed ArrowDown in dropdown (navigation 3/4)
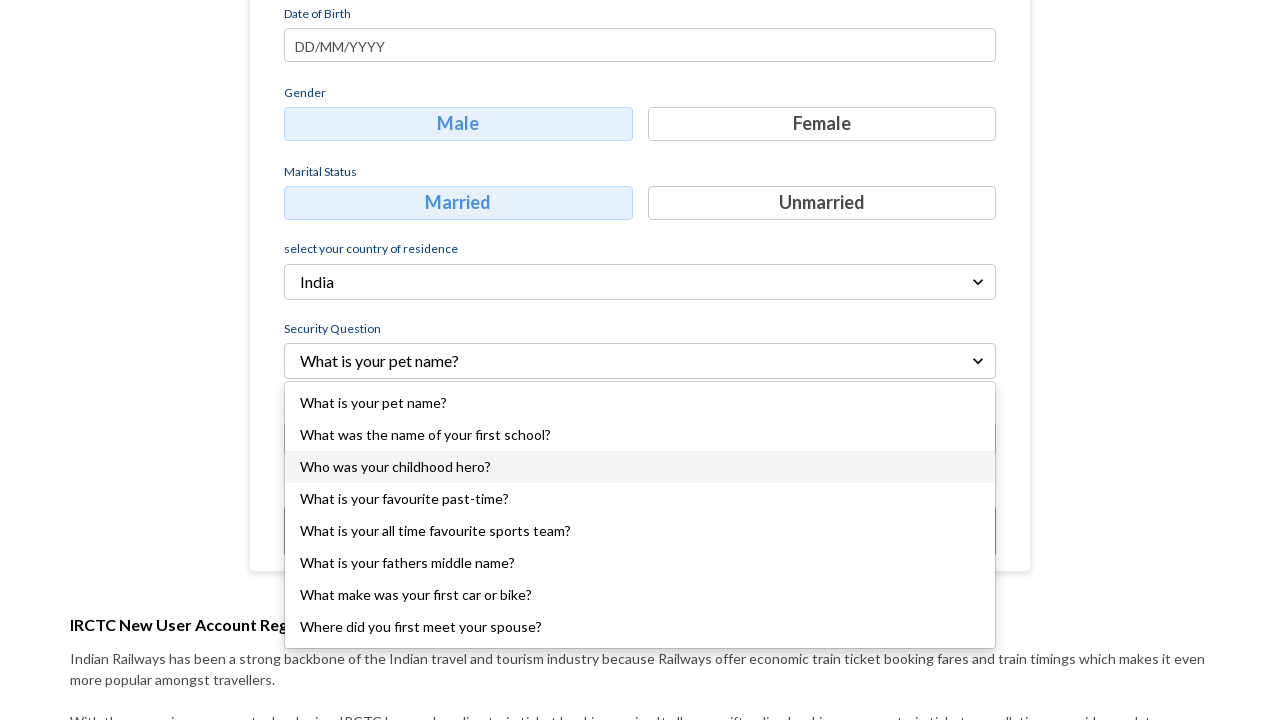

Waited 500ms for dropdown transition
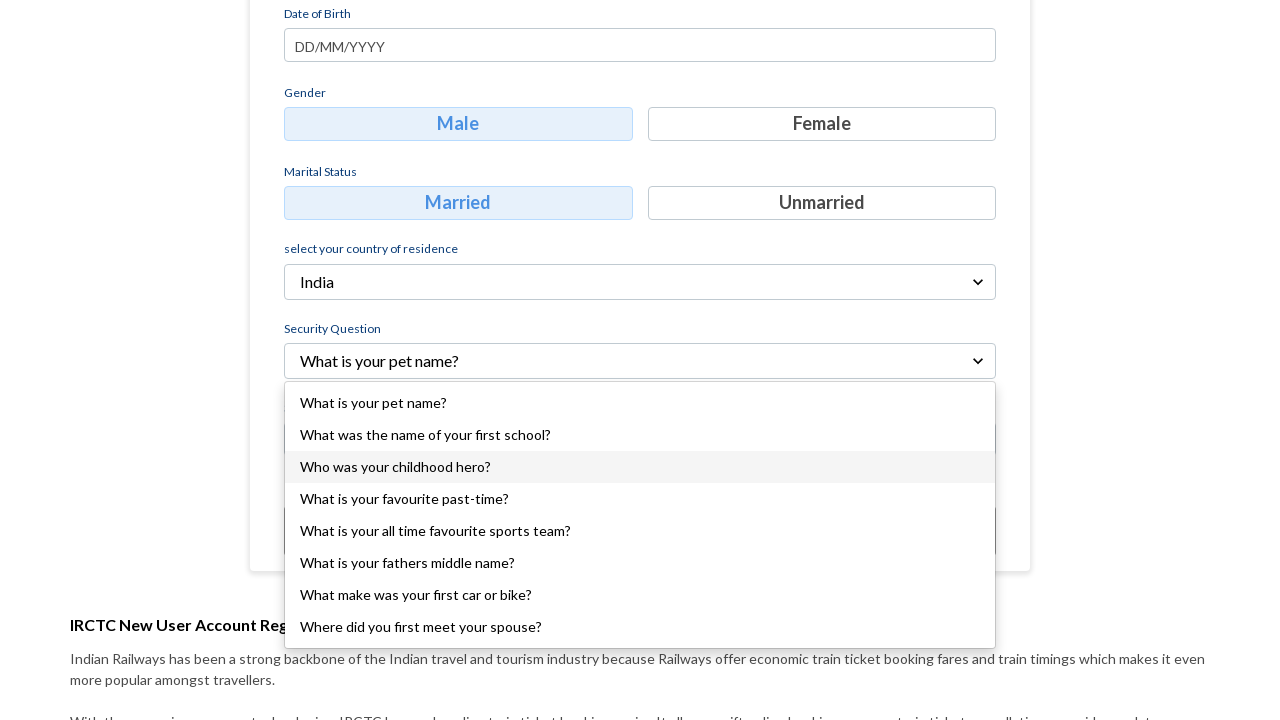

Pressed ArrowDown in dropdown (navigation 4/4)
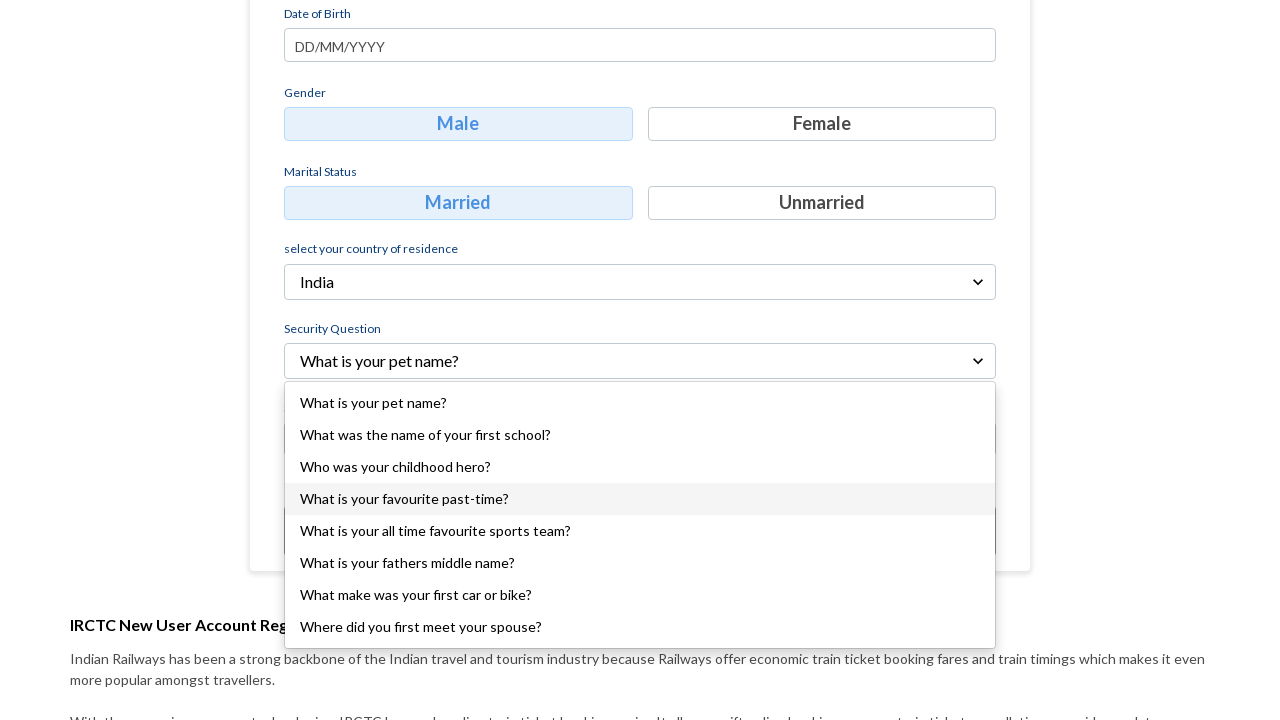

Waited 500ms for dropdown transition
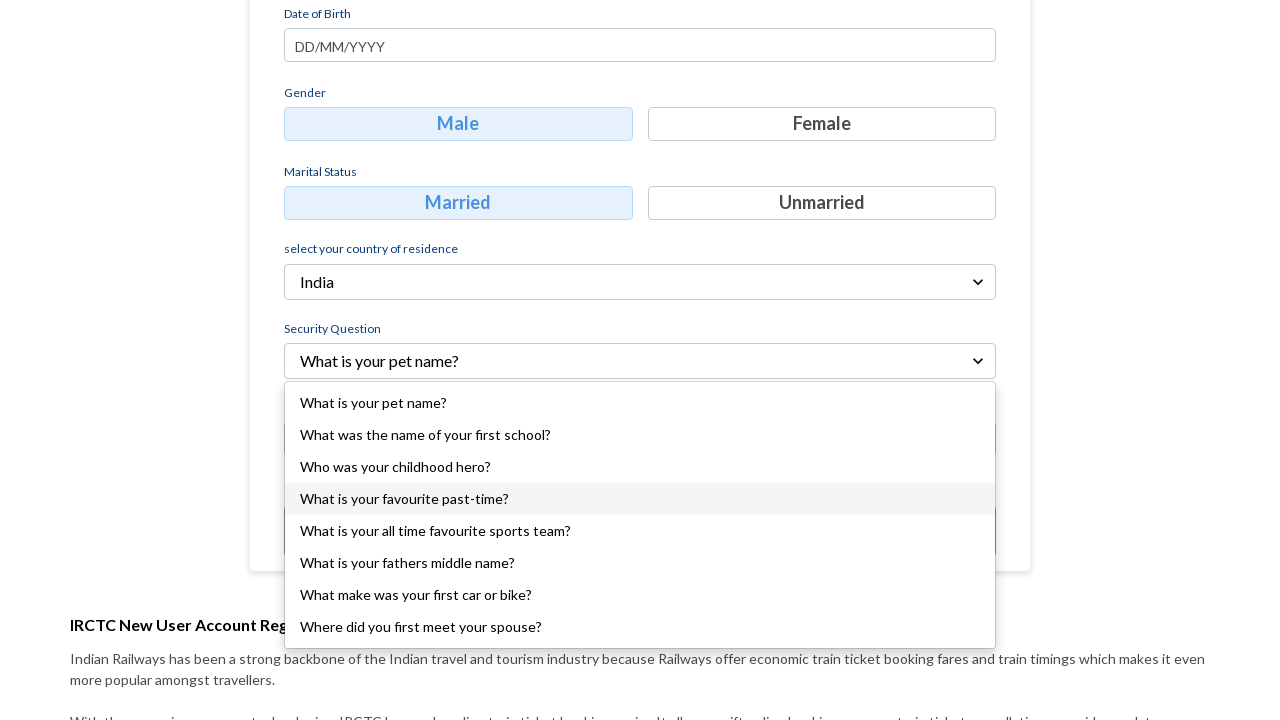

Pressed Enter to confirm security question selection
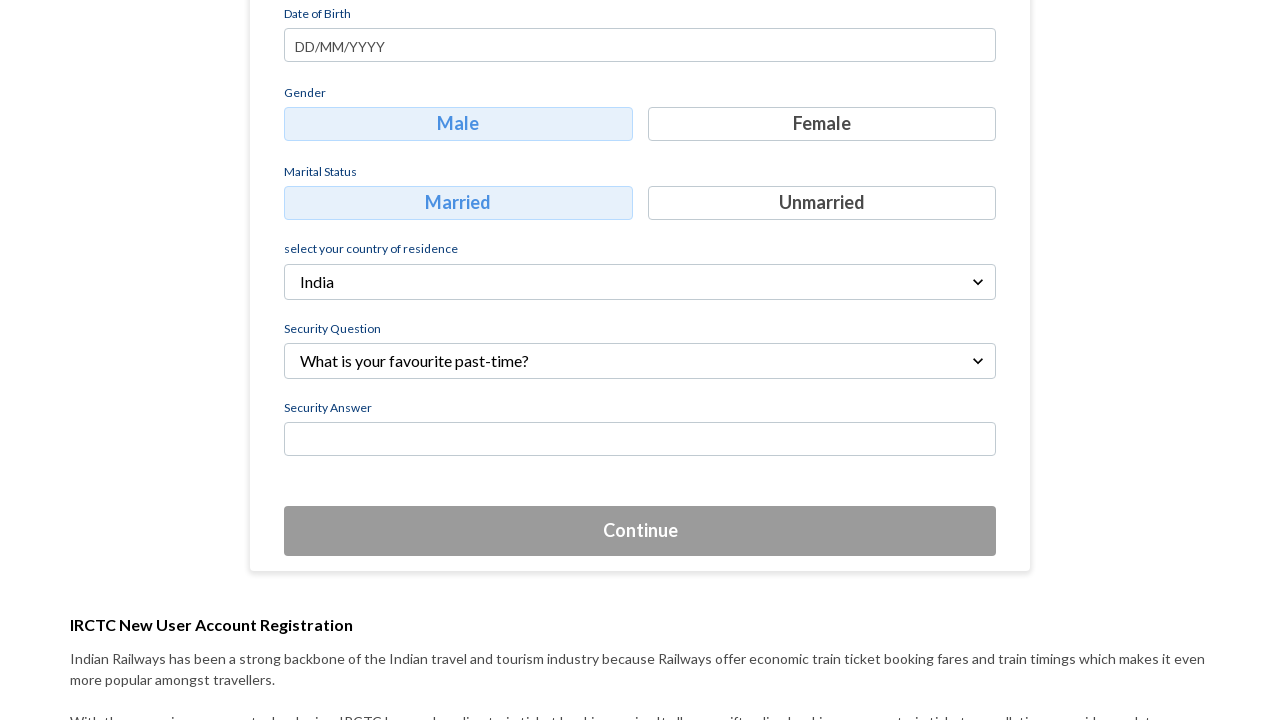

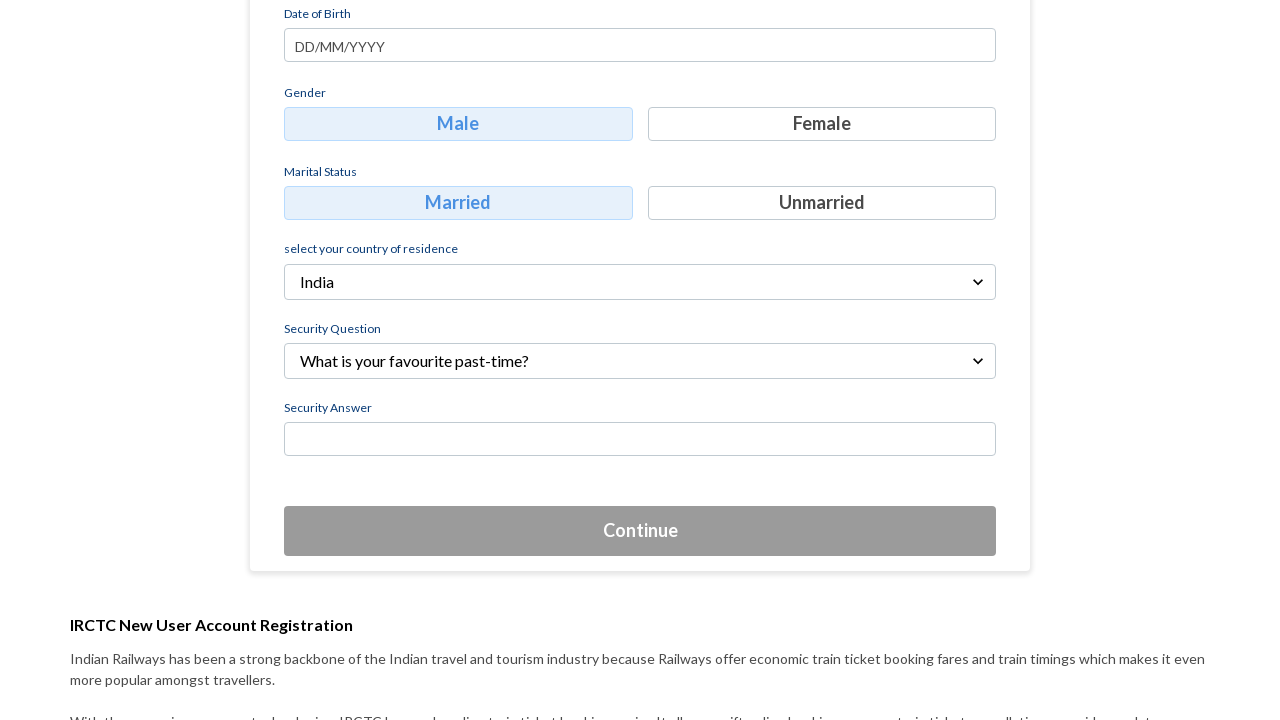